Tests form submission by filling various input fields and verifying field validation states after submission

Starting URL: https://bonigarcia.dev/selenium-webdriver-java/data-types.html

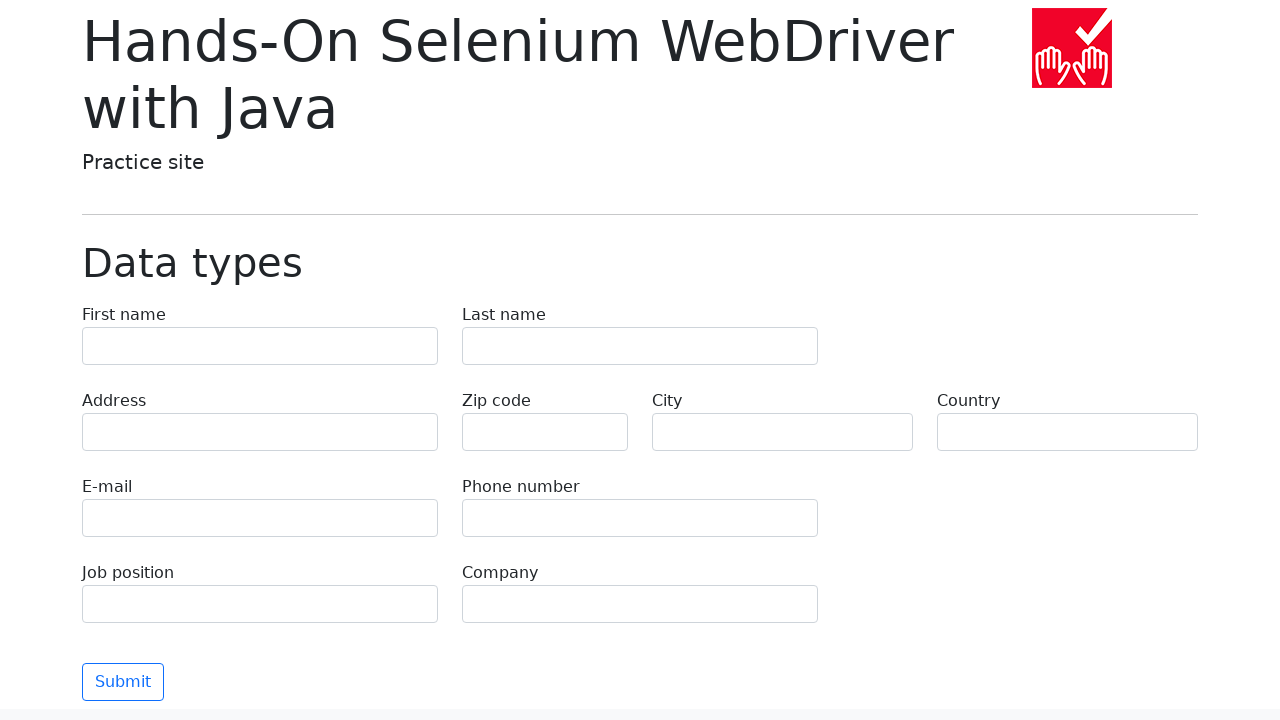

Filled first name field with 'Иван' on input[name="first-name"]
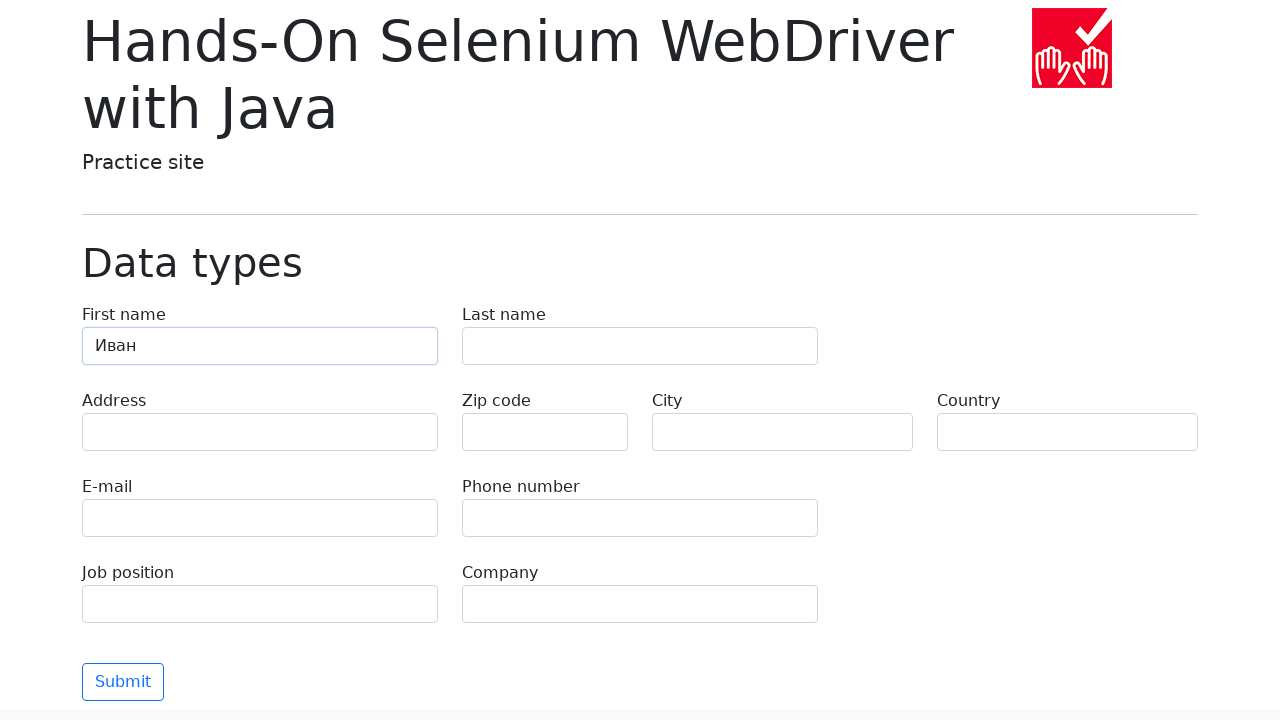

Filled last name field with 'Петров' on input[name="last-name"]
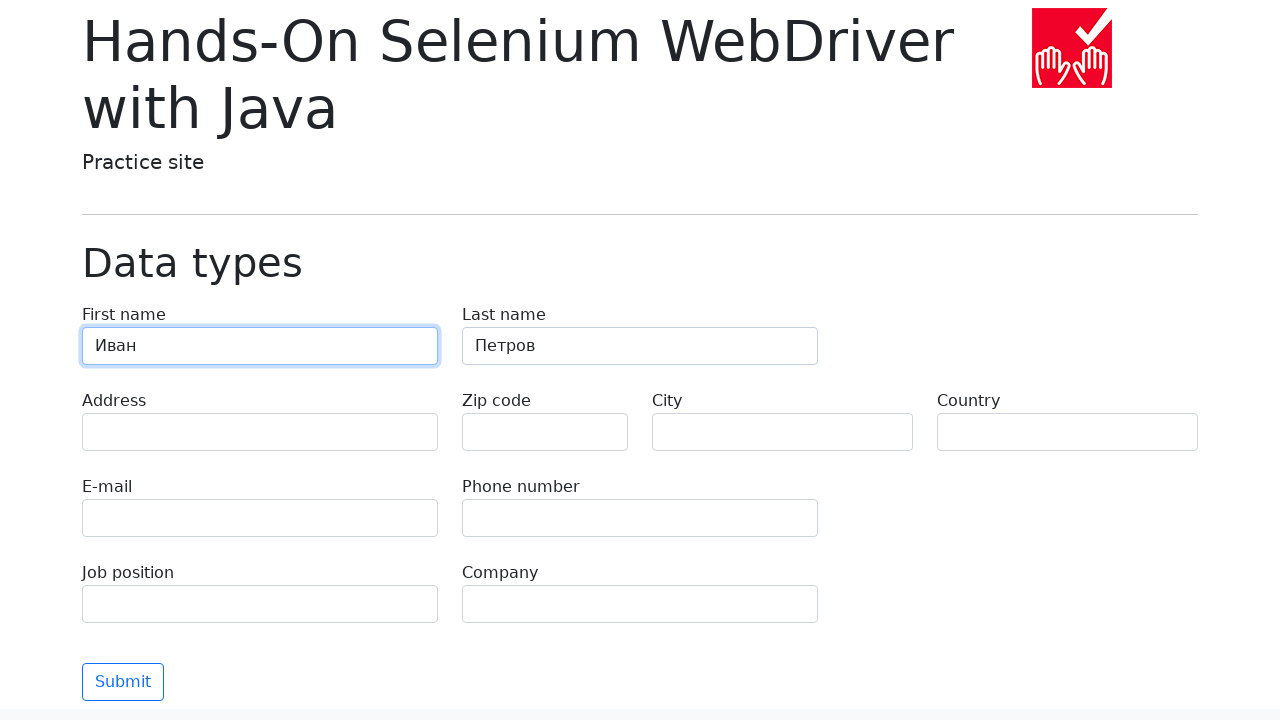

Filled address field with 'Ленина, 55-3' on input[name="address"]
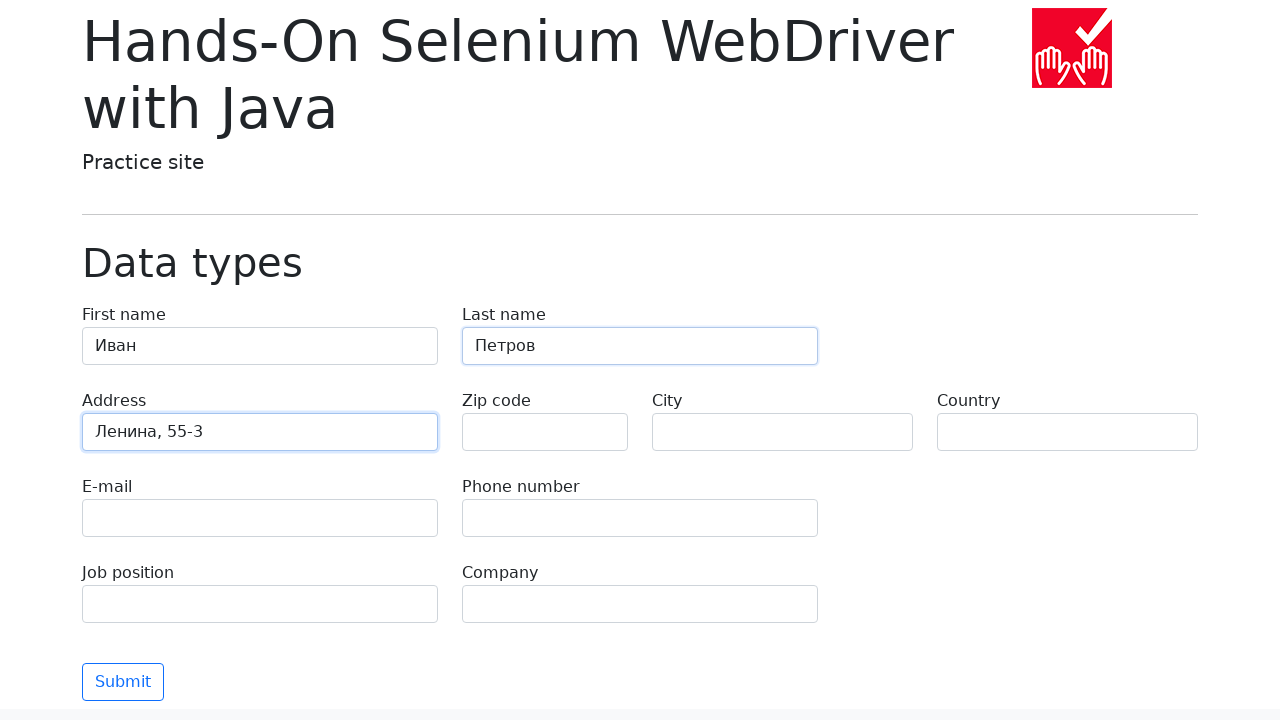

Filled email field with 'test@skypro.com' on input[name="e-mail"]
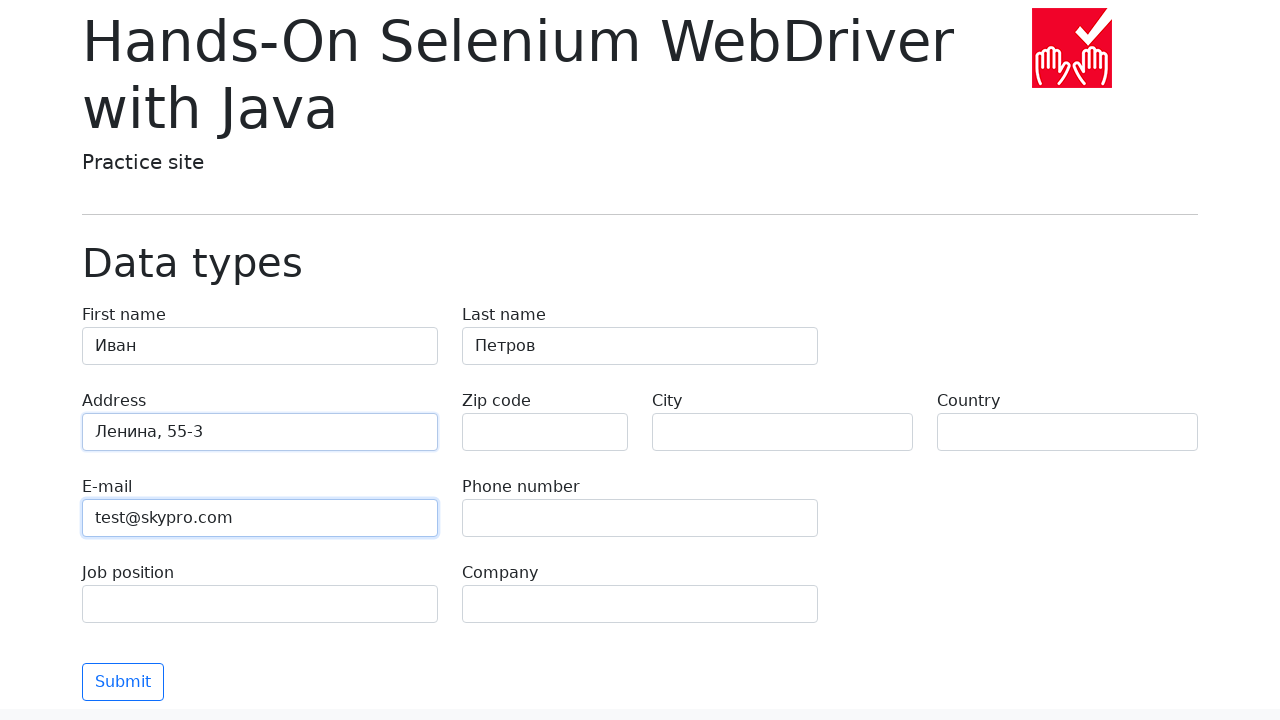

Filled phone field with '+7985899998787' on input[name="phone"]
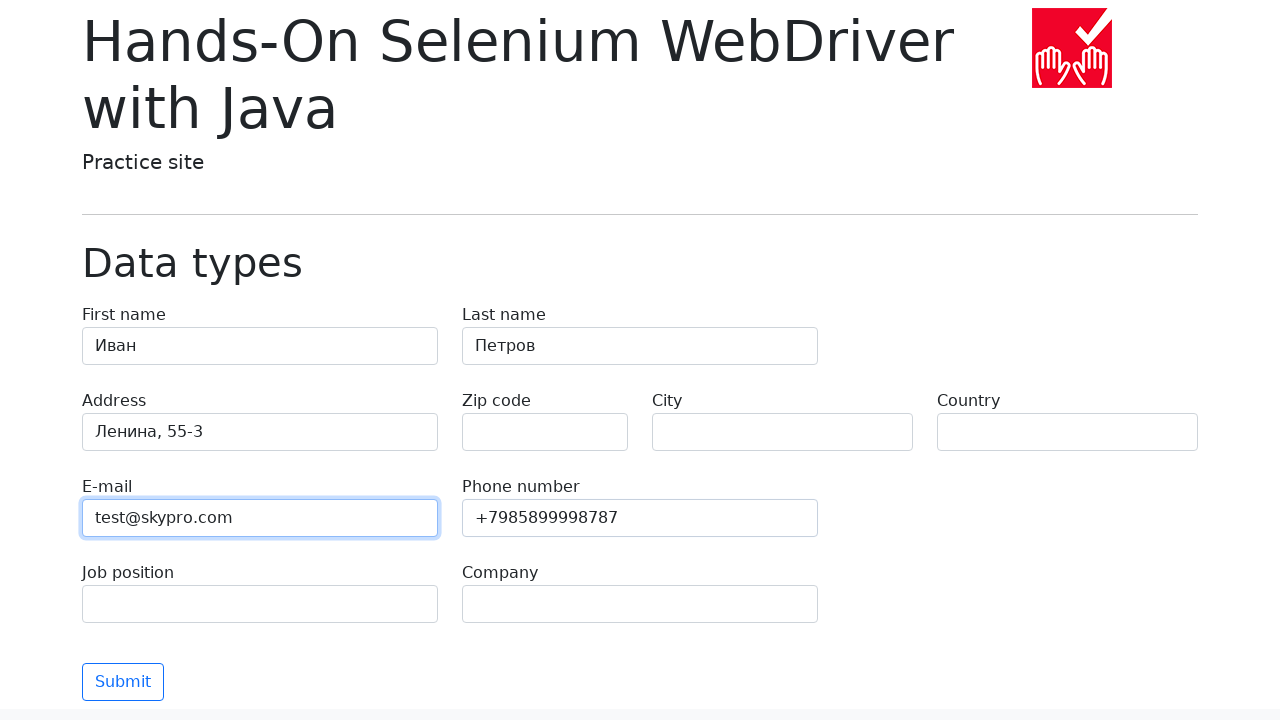

Filled city field with 'Москва' on input[name="city"]
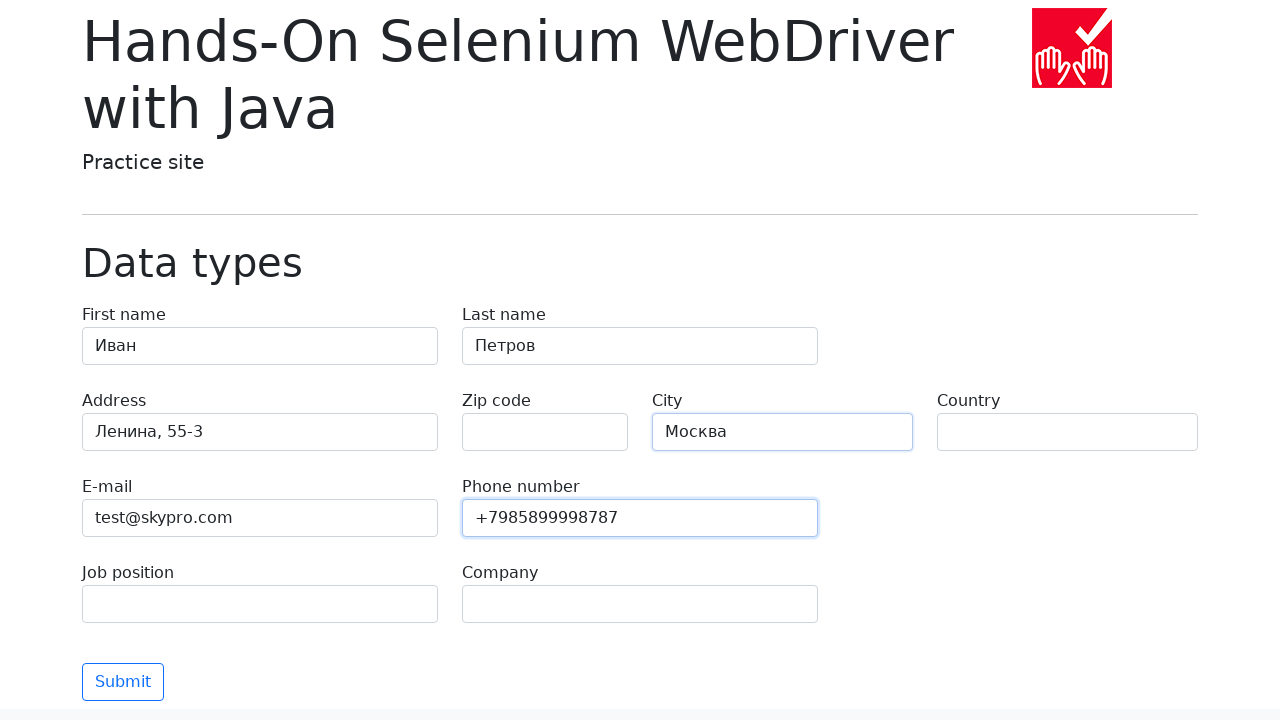

Filled country field with 'Россия' on input[name="country"]
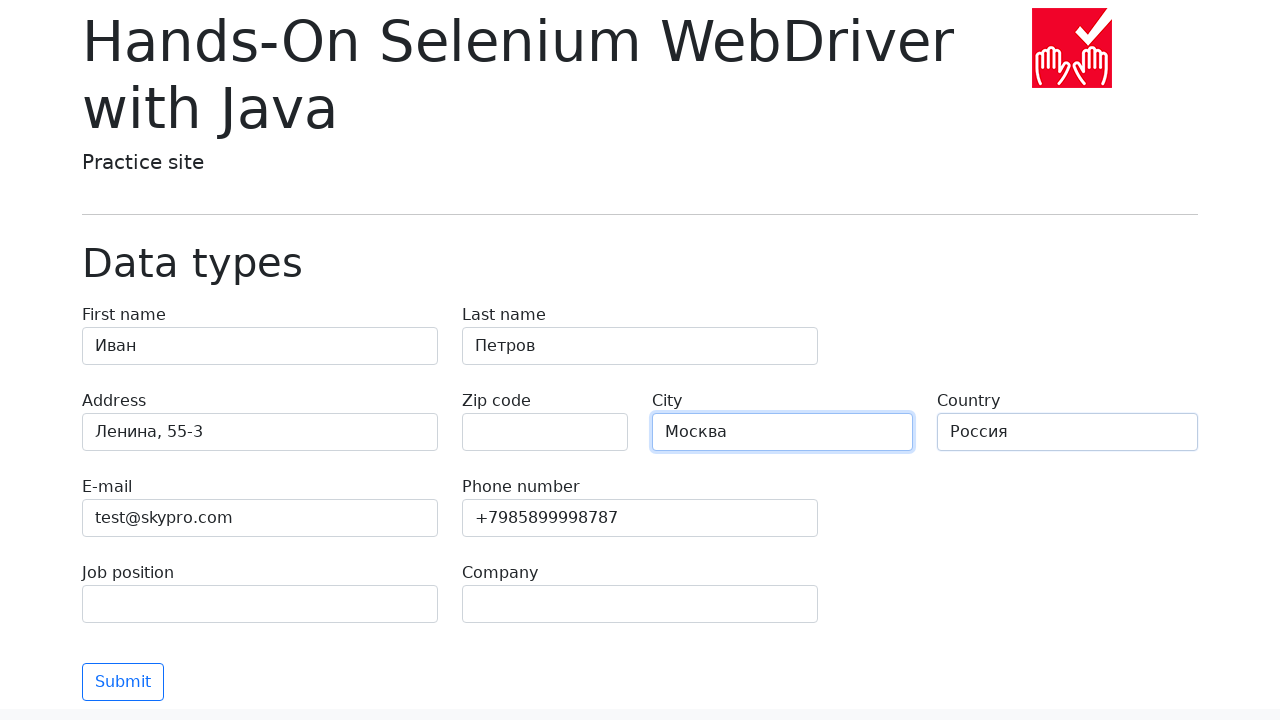

Filled job position field with 'QA' on input[name="job-position"]
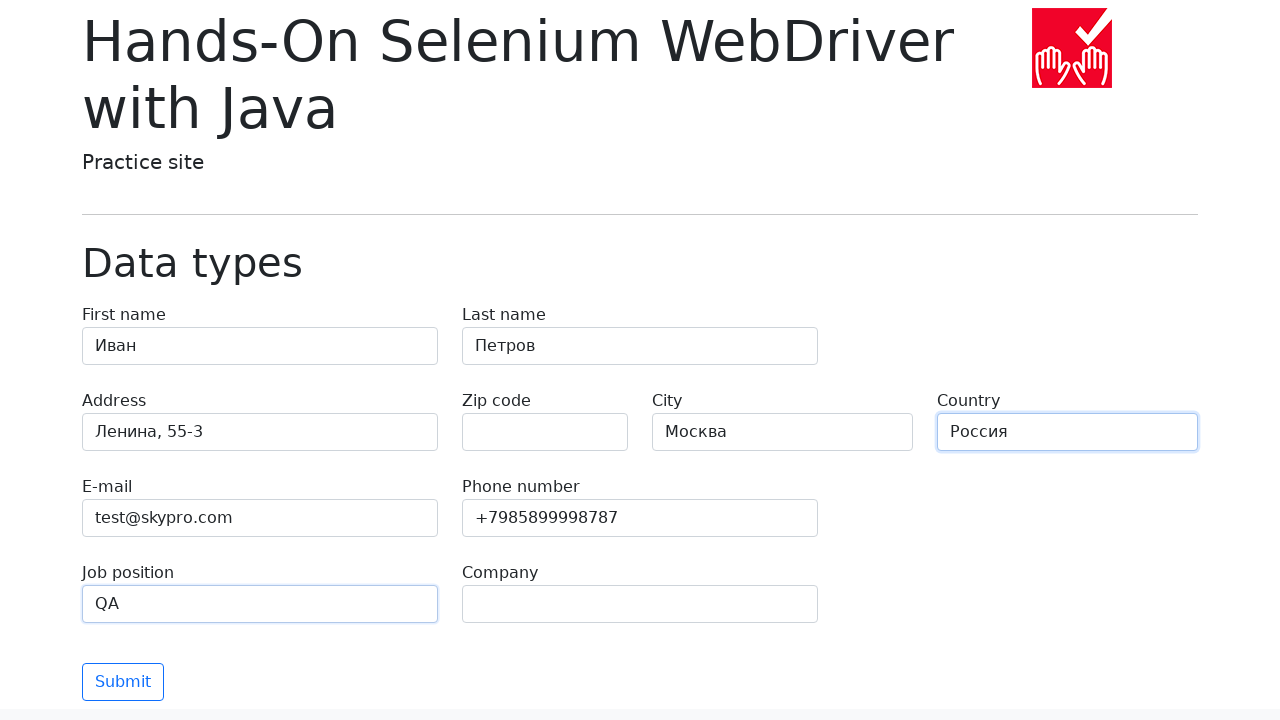

Filled company field with 'SkyPro' on input[name="company"]
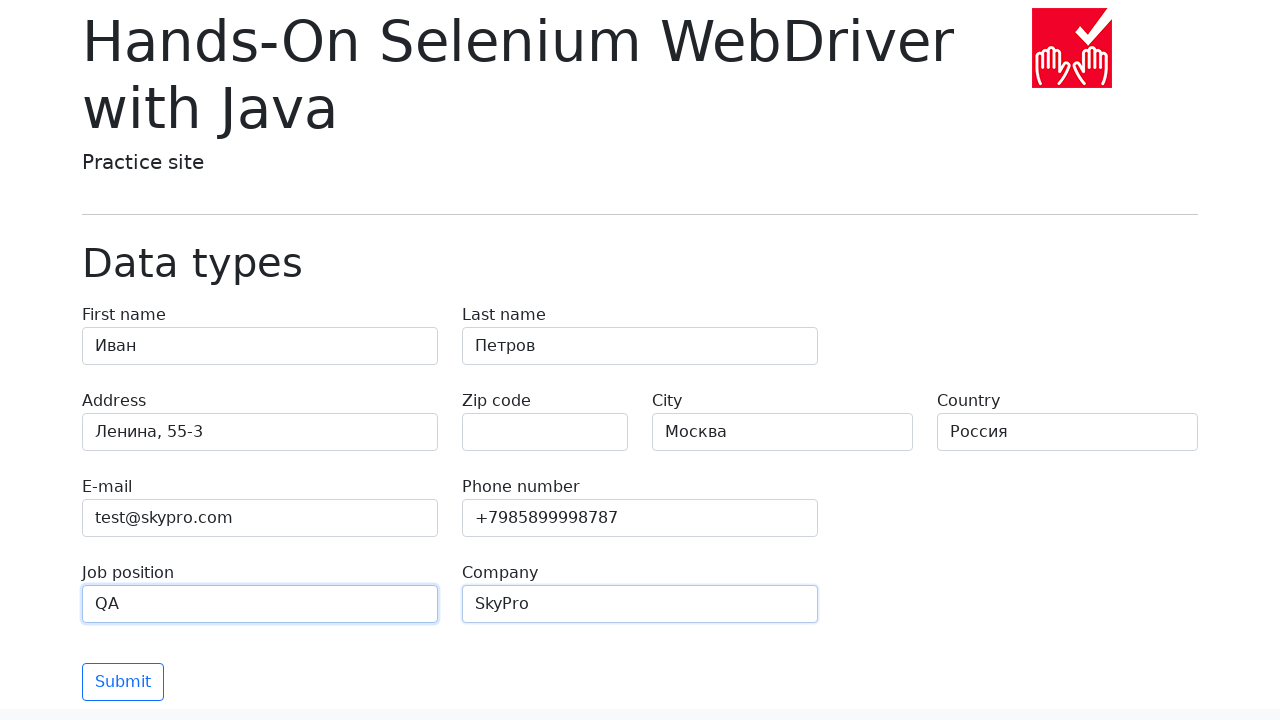

Clicked submit button to submit the form at (123, 682) on button
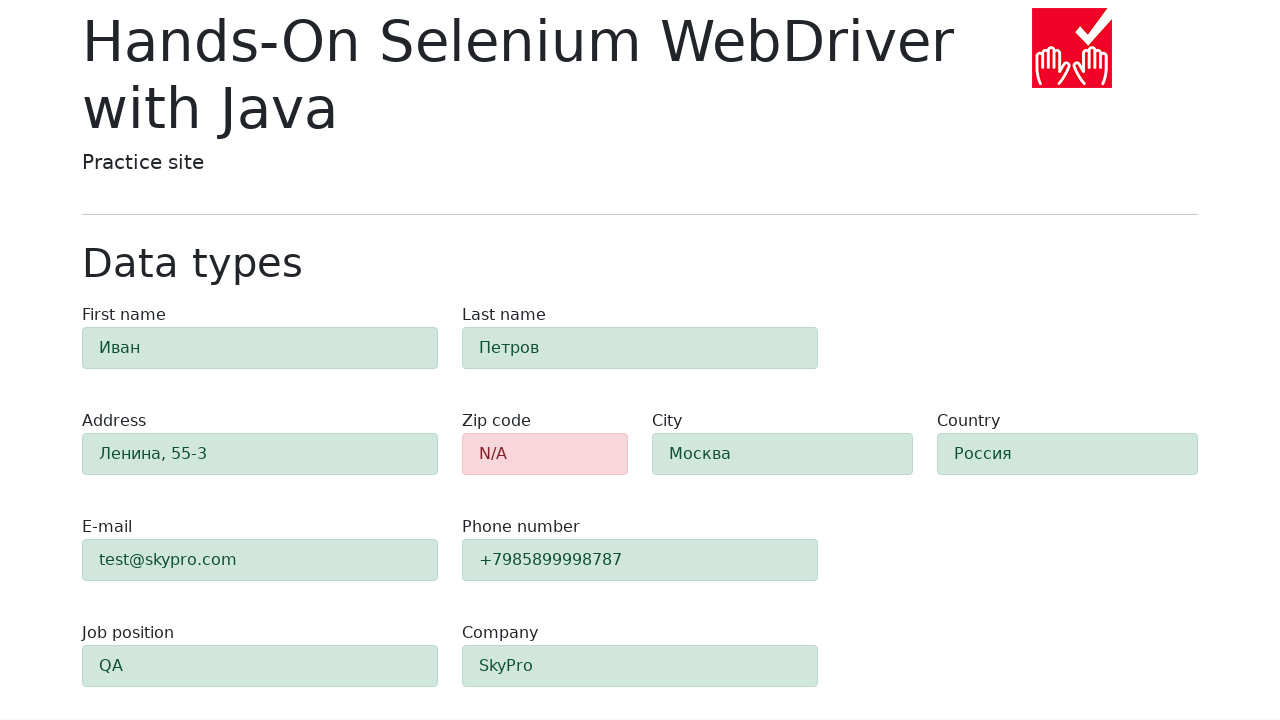

Waited 1000ms for form validation to complete
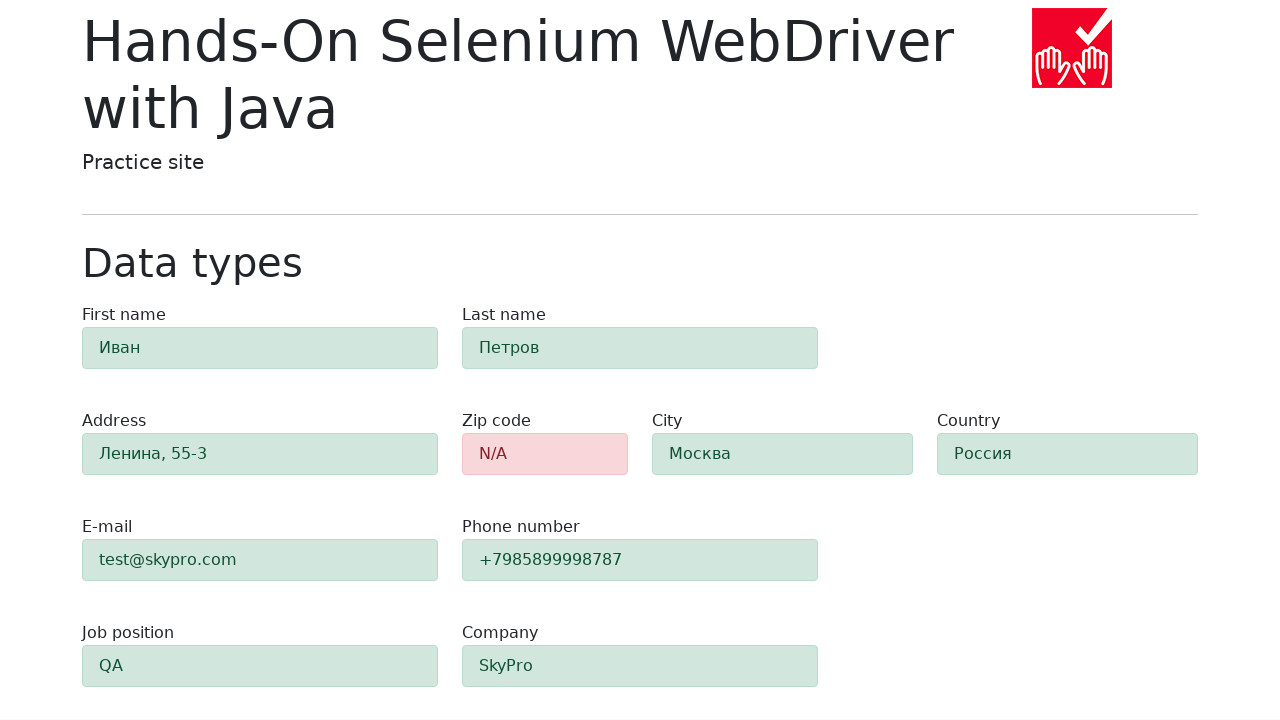

Retrieved zip code field CSS classes for validation check
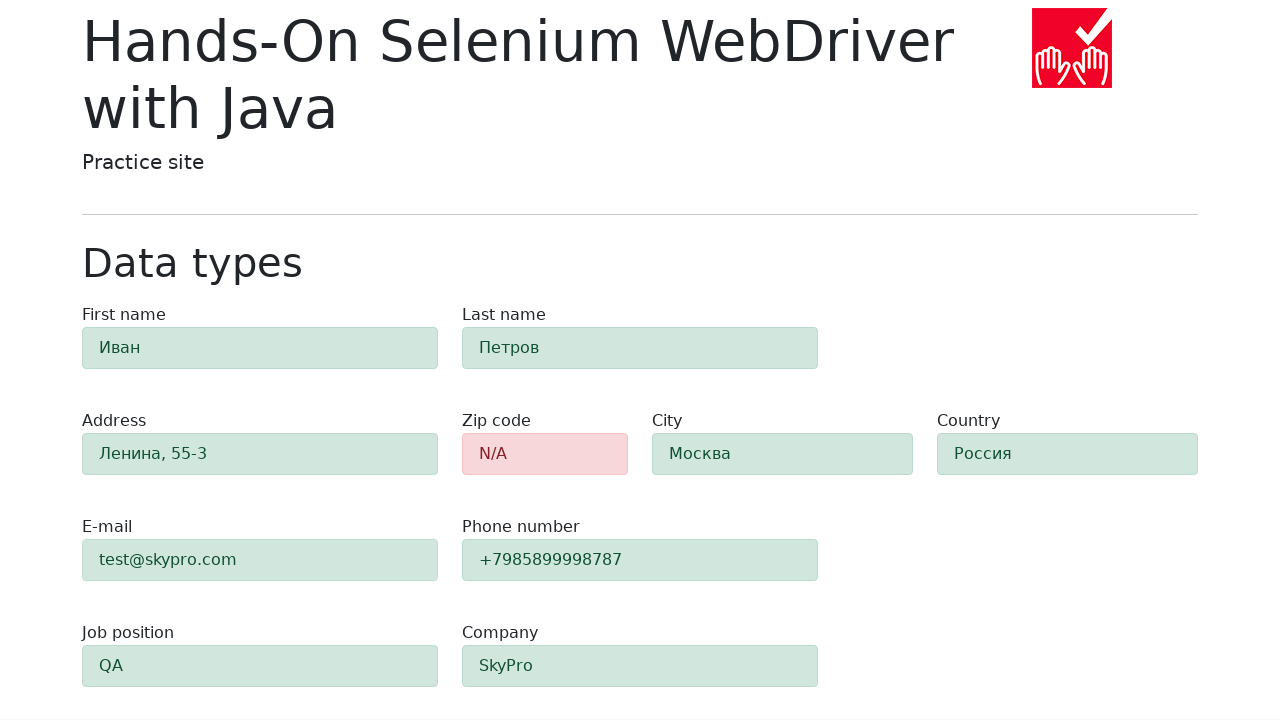

Verified that zip code field is highlighted in red (validation error)
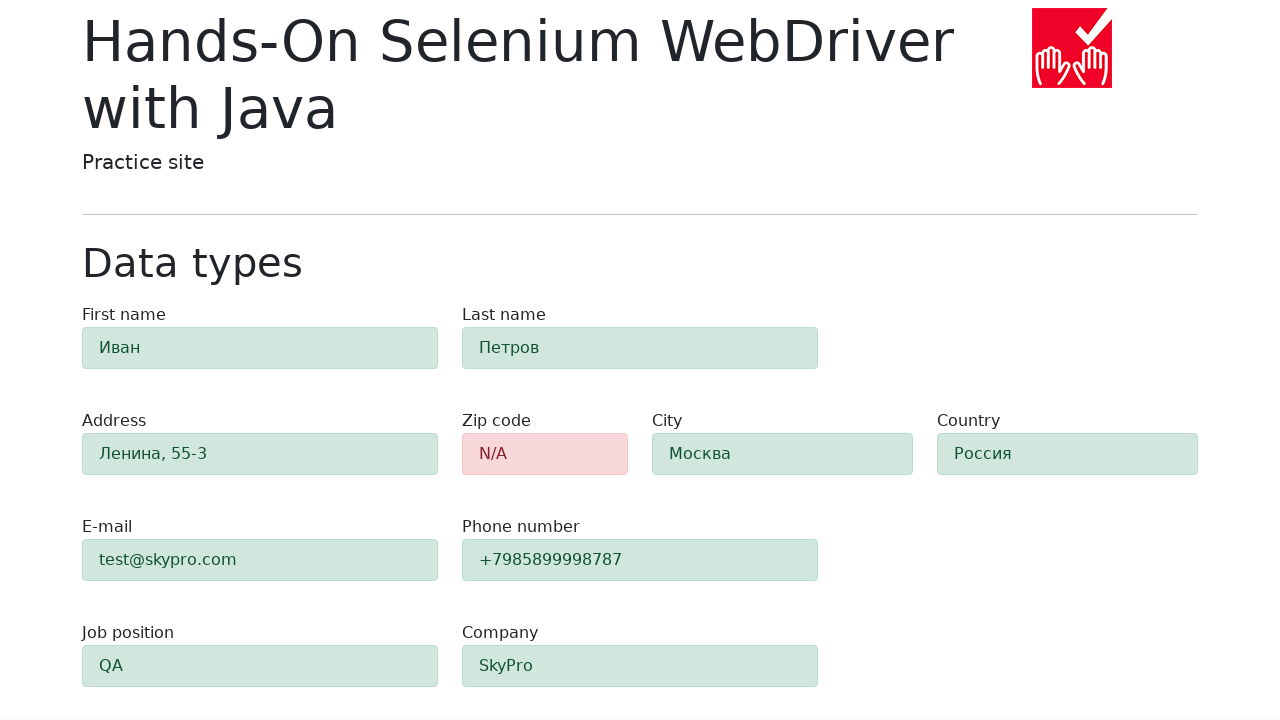

Retrieved first-name field CSS classes for validation check
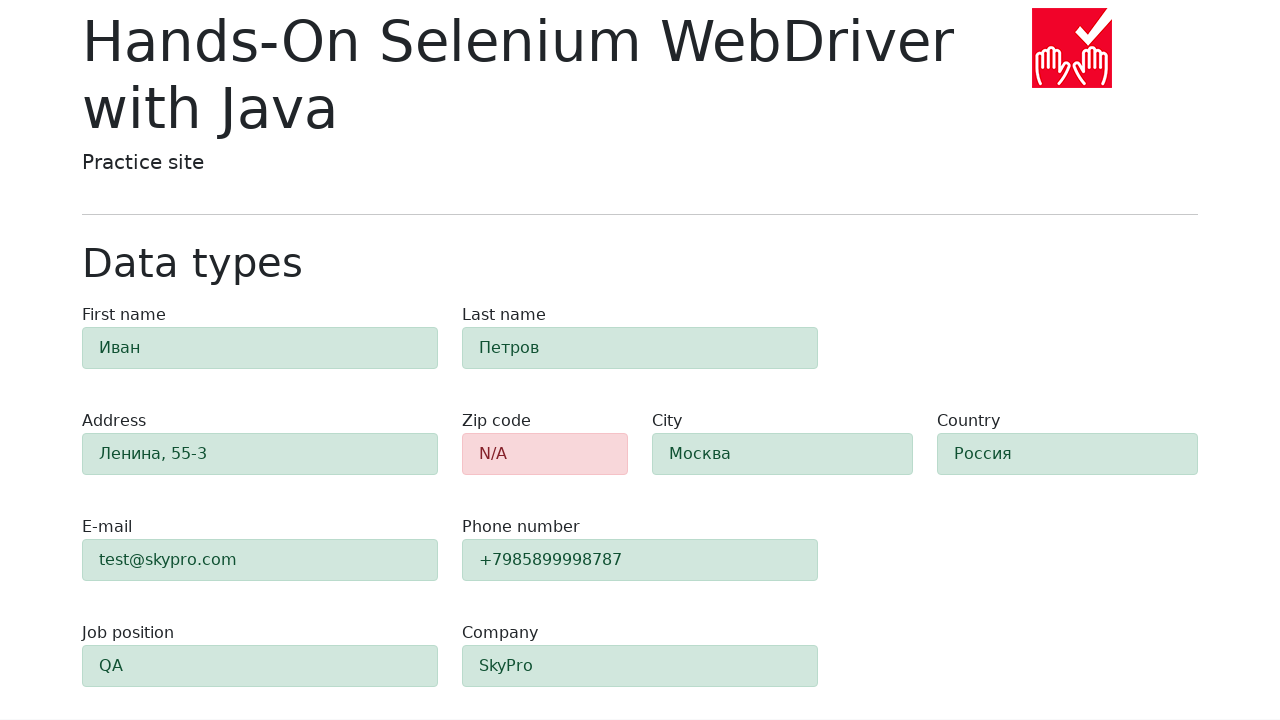

Verified that first-name field is highlighted in green (validation success)
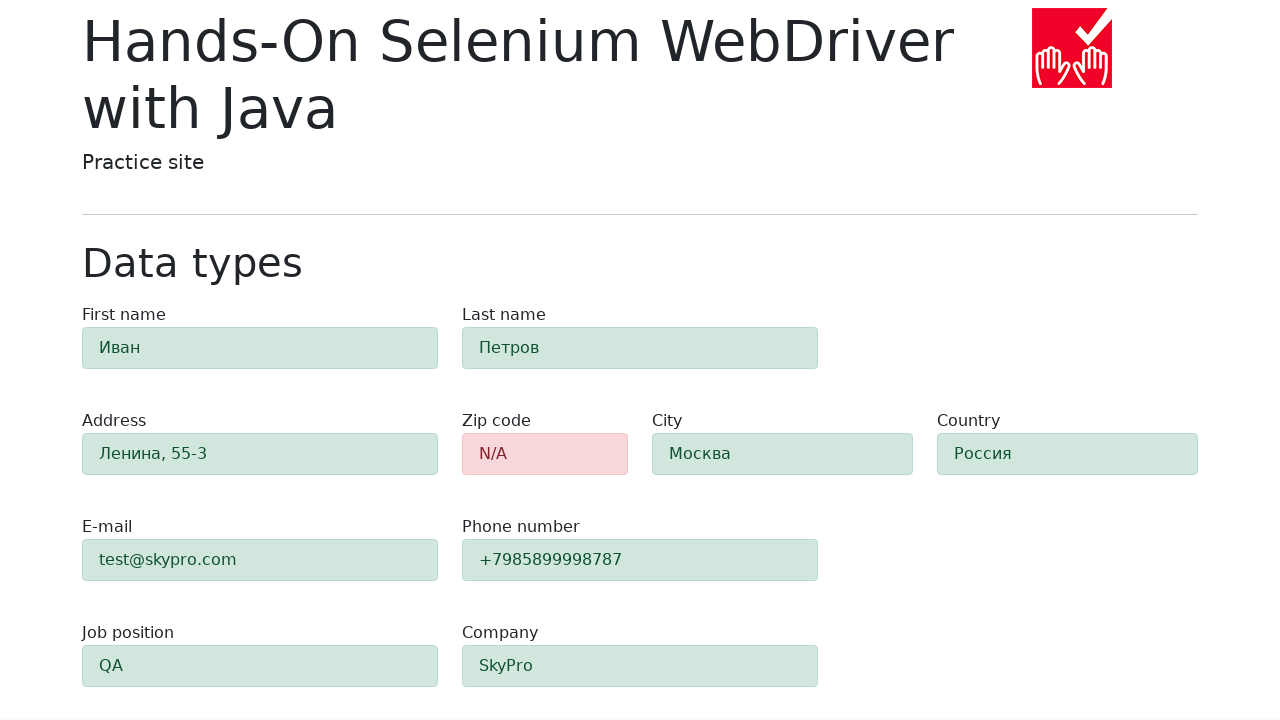

Retrieved last-name field CSS classes for validation check
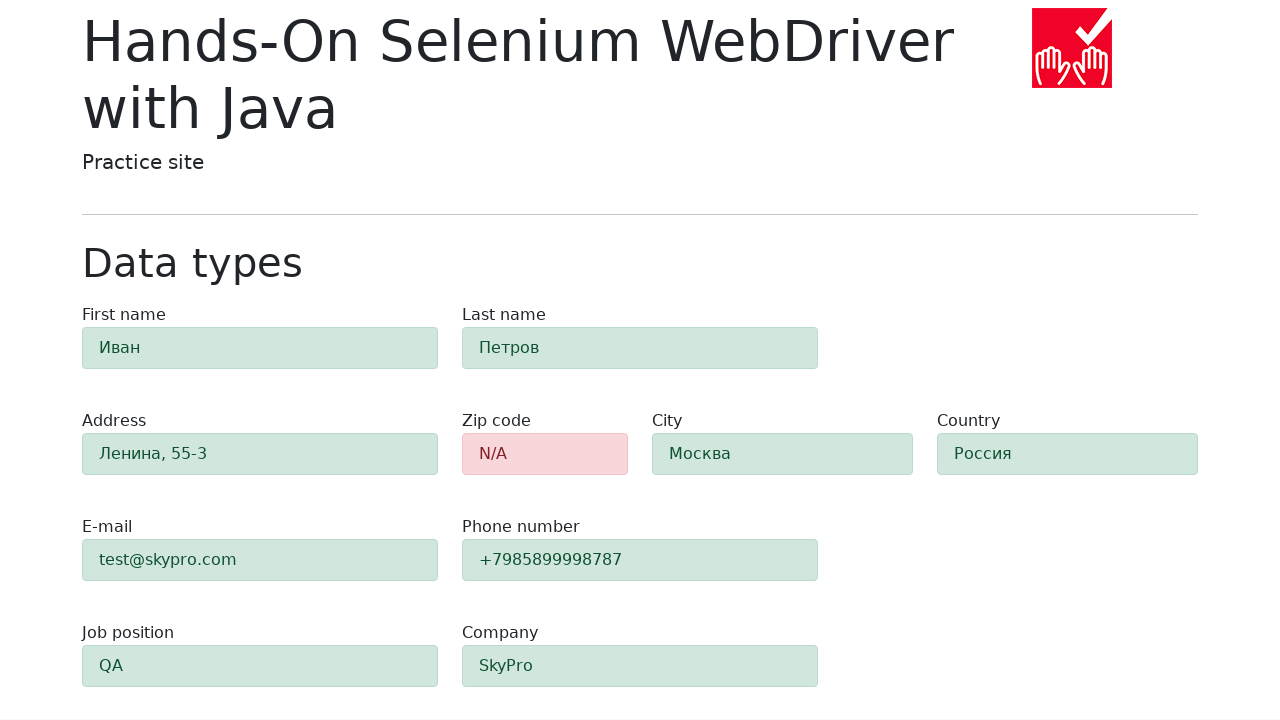

Verified that last-name field is highlighted in green (validation success)
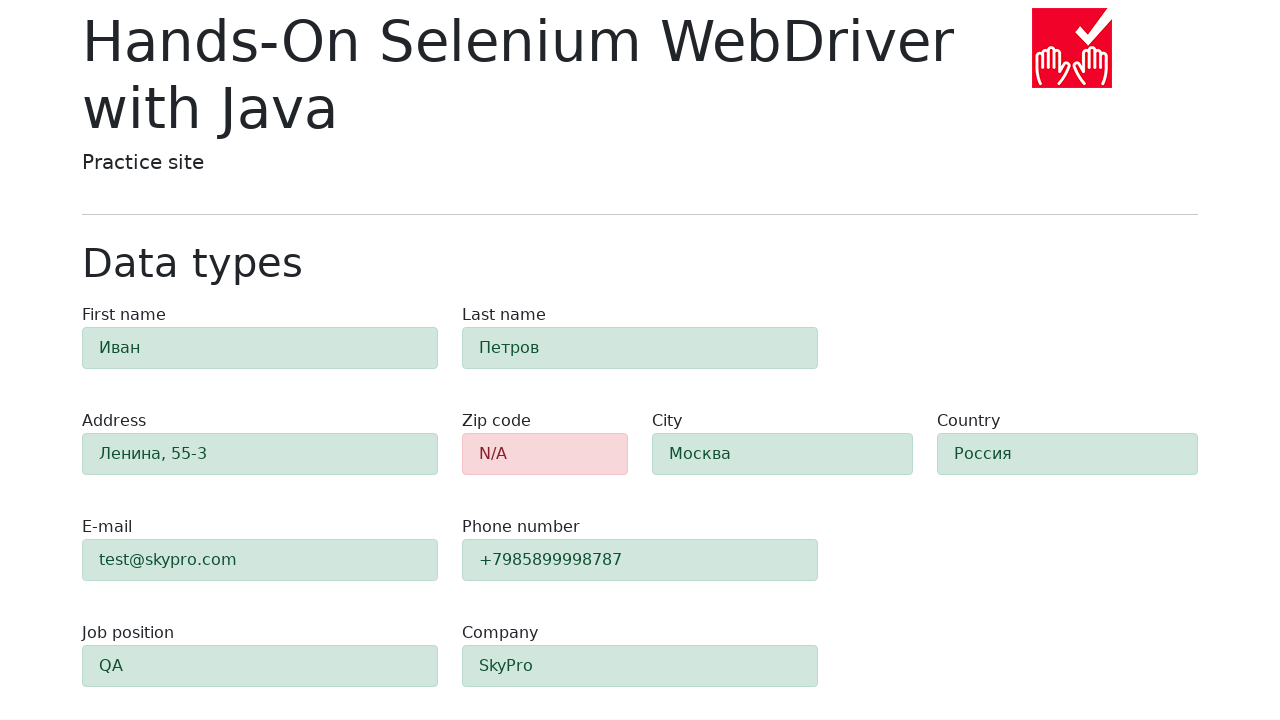

Retrieved address field CSS classes for validation check
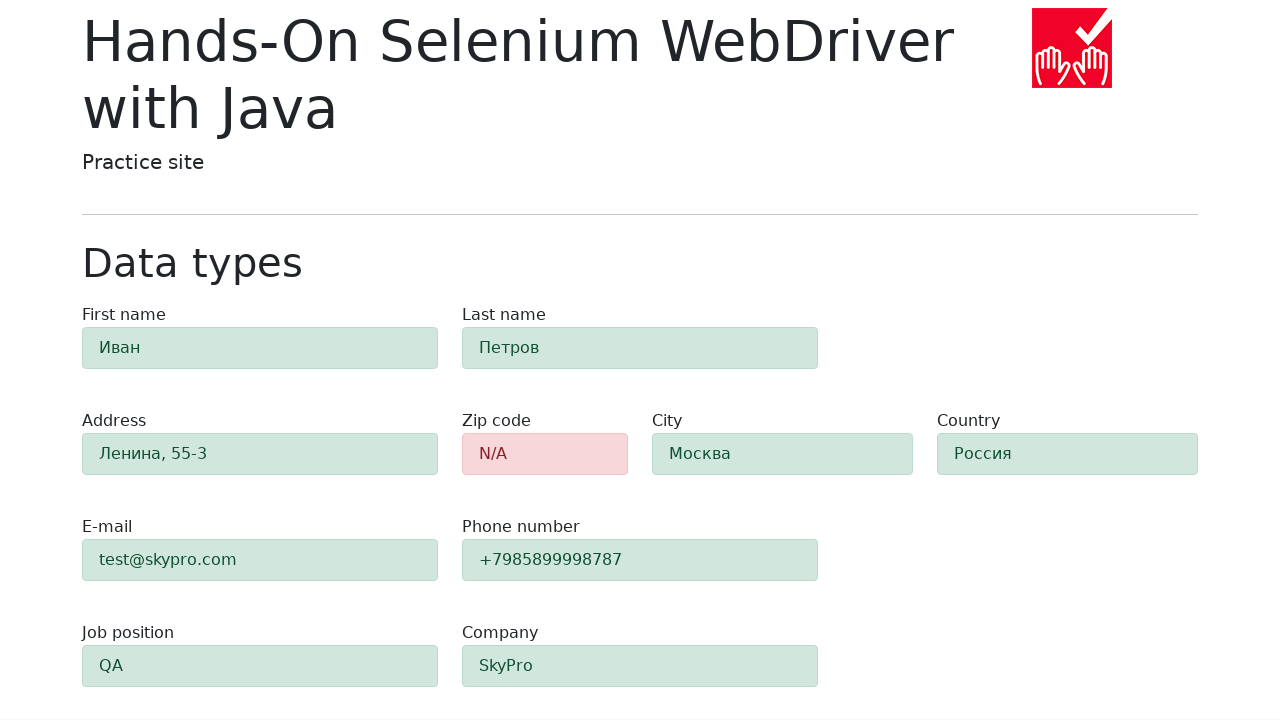

Verified that address field is highlighted in green (validation success)
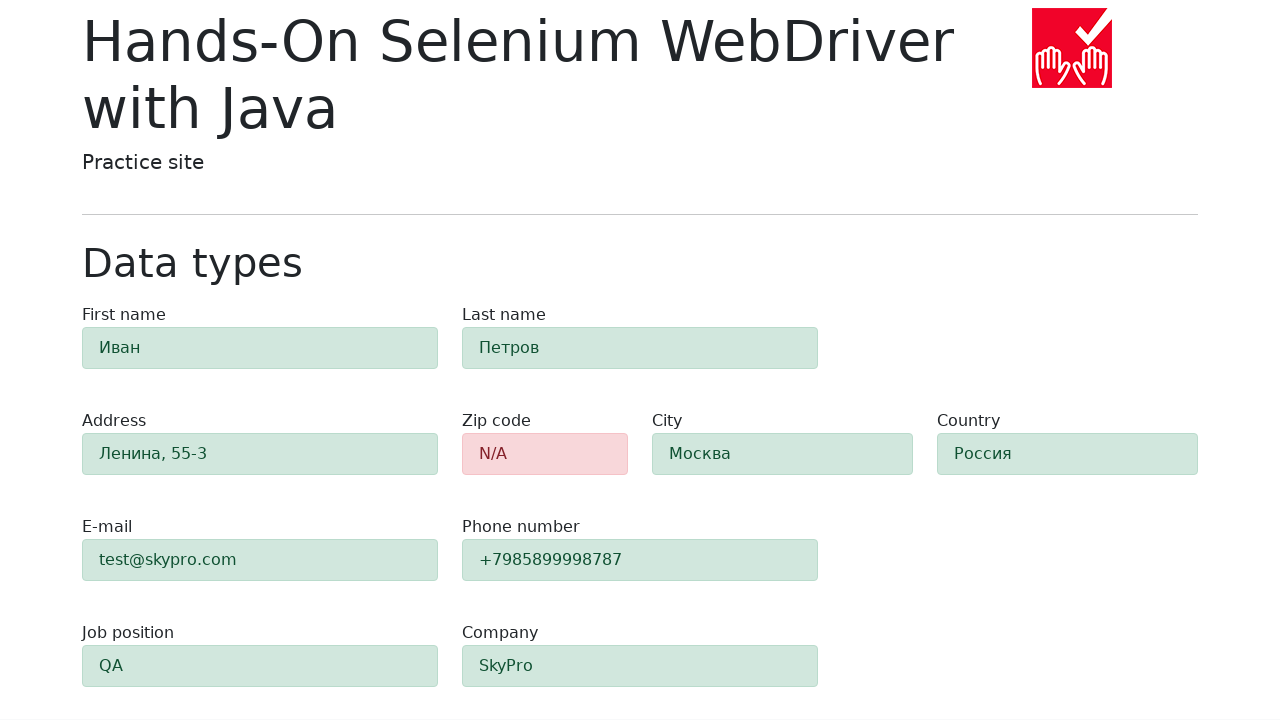

Retrieved e-mail field CSS classes for validation check
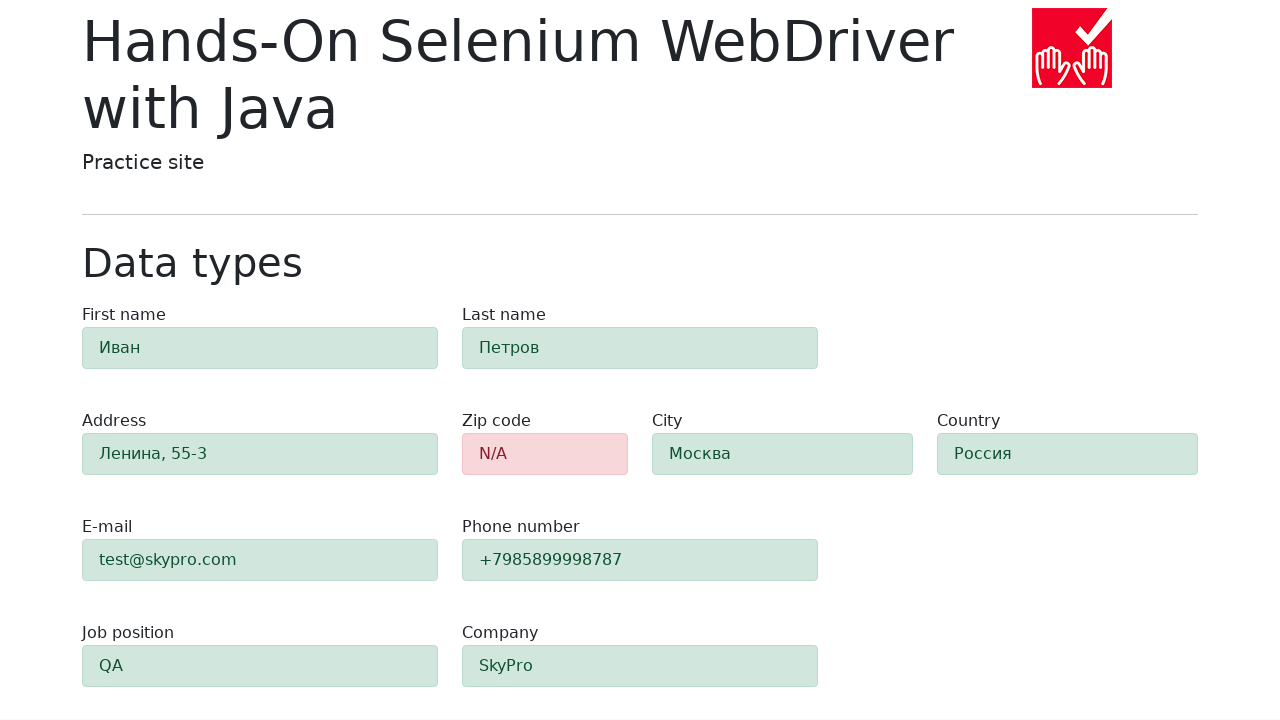

Verified that e-mail field is highlighted in green (validation success)
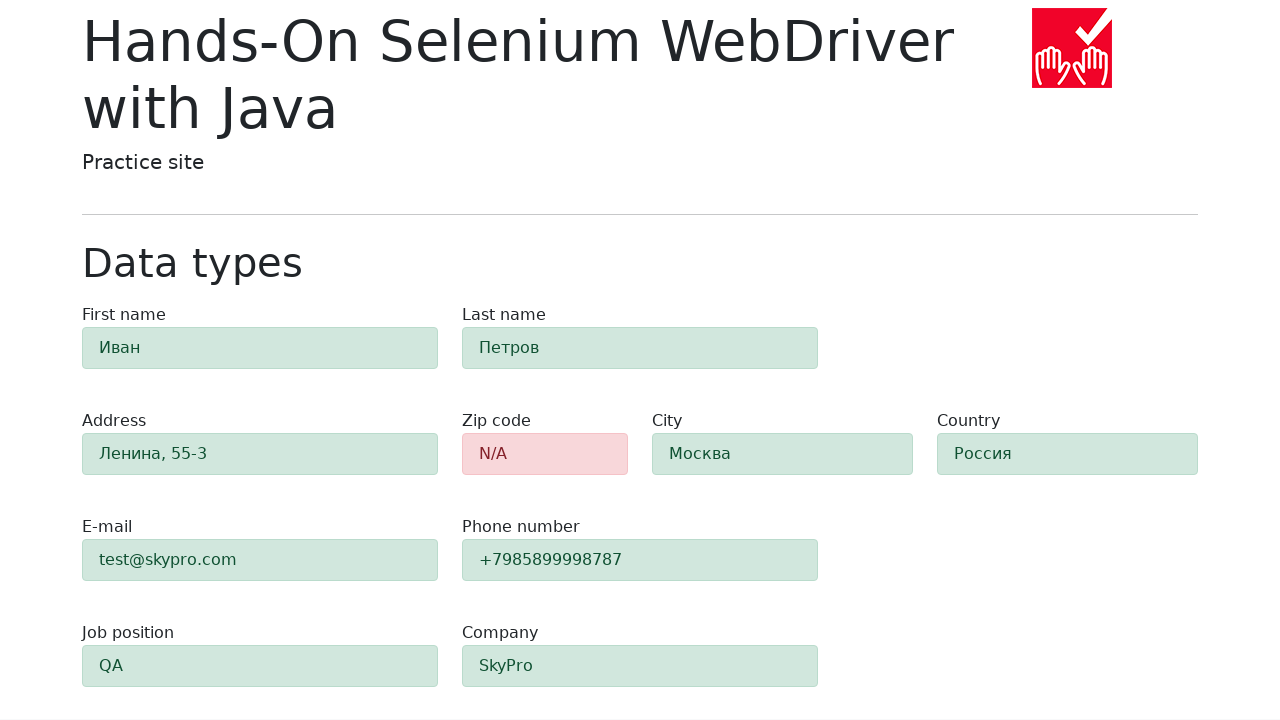

Retrieved phone field CSS classes for validation check
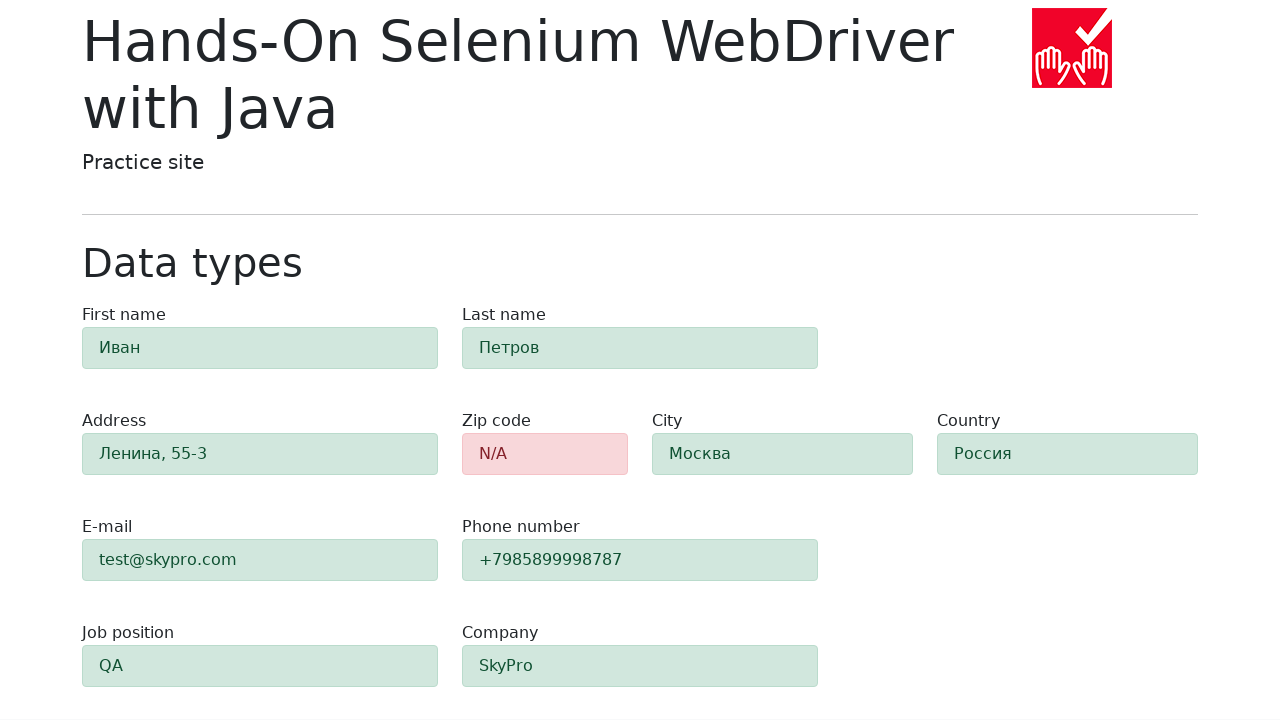

Verified that phone field is highlighted in green (validation success)
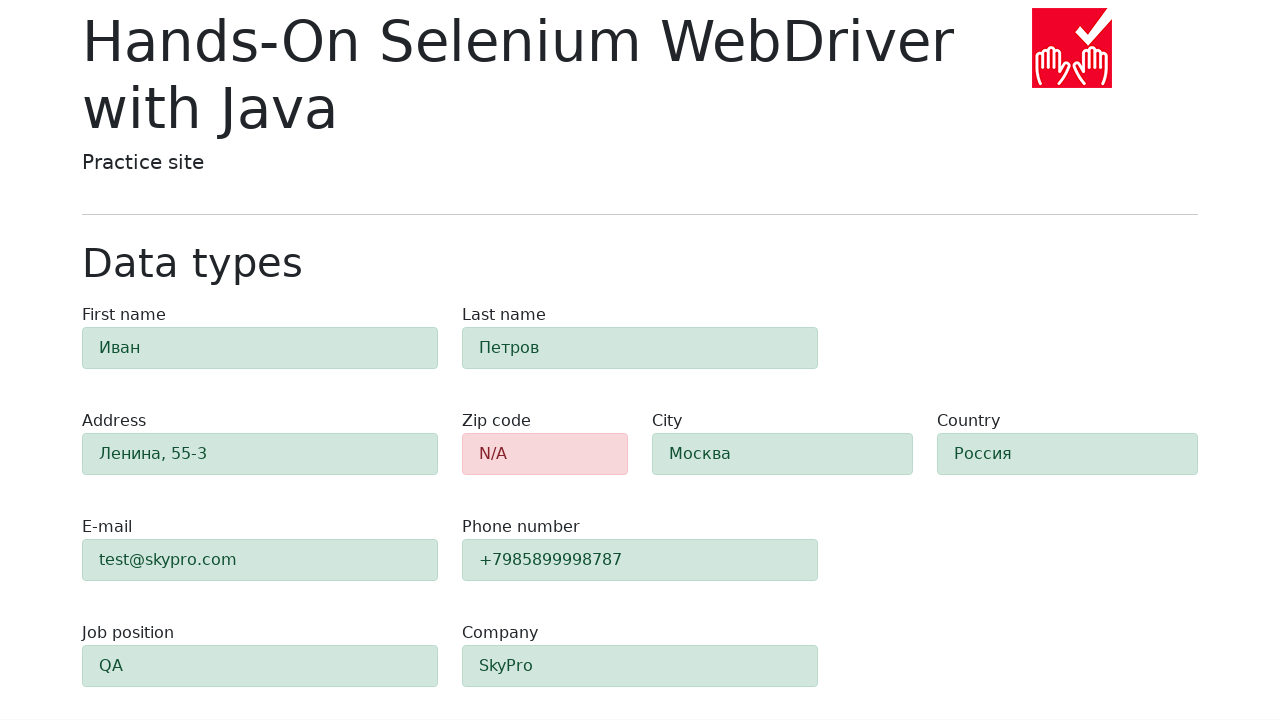

Retrieved city field CSS classes for validation check
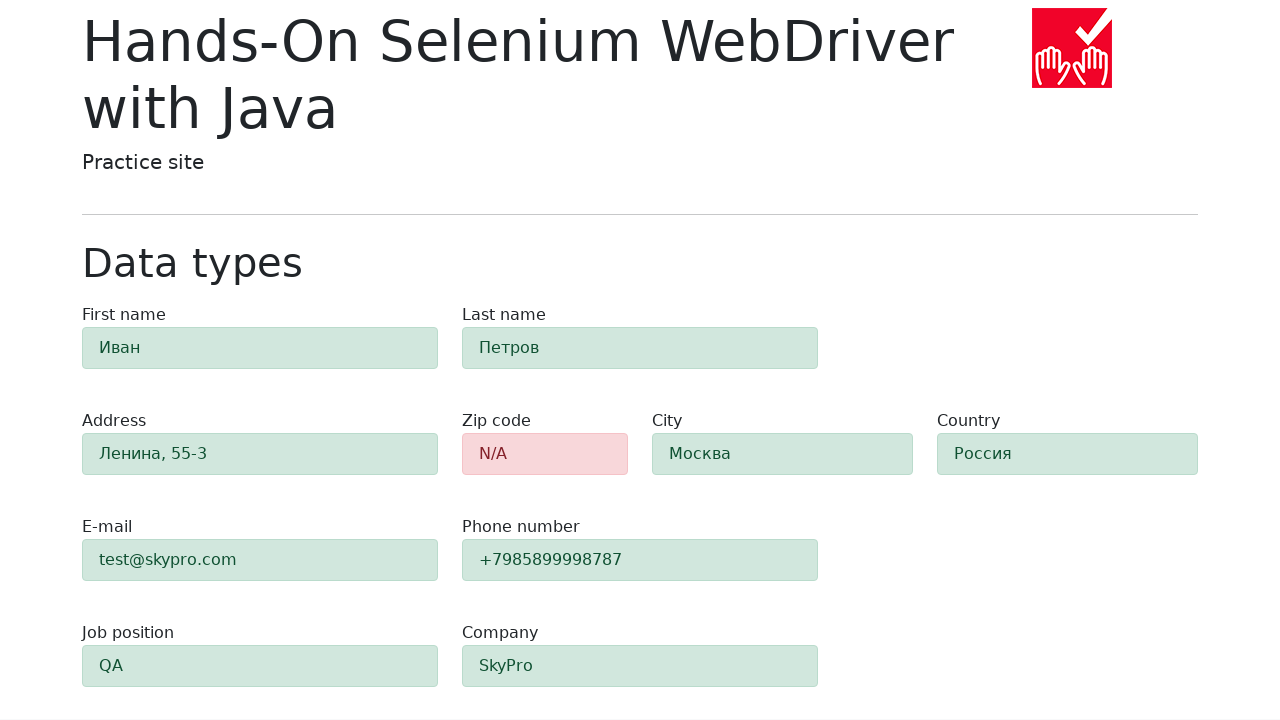

Verified that city field is highlighted in green (validation success)
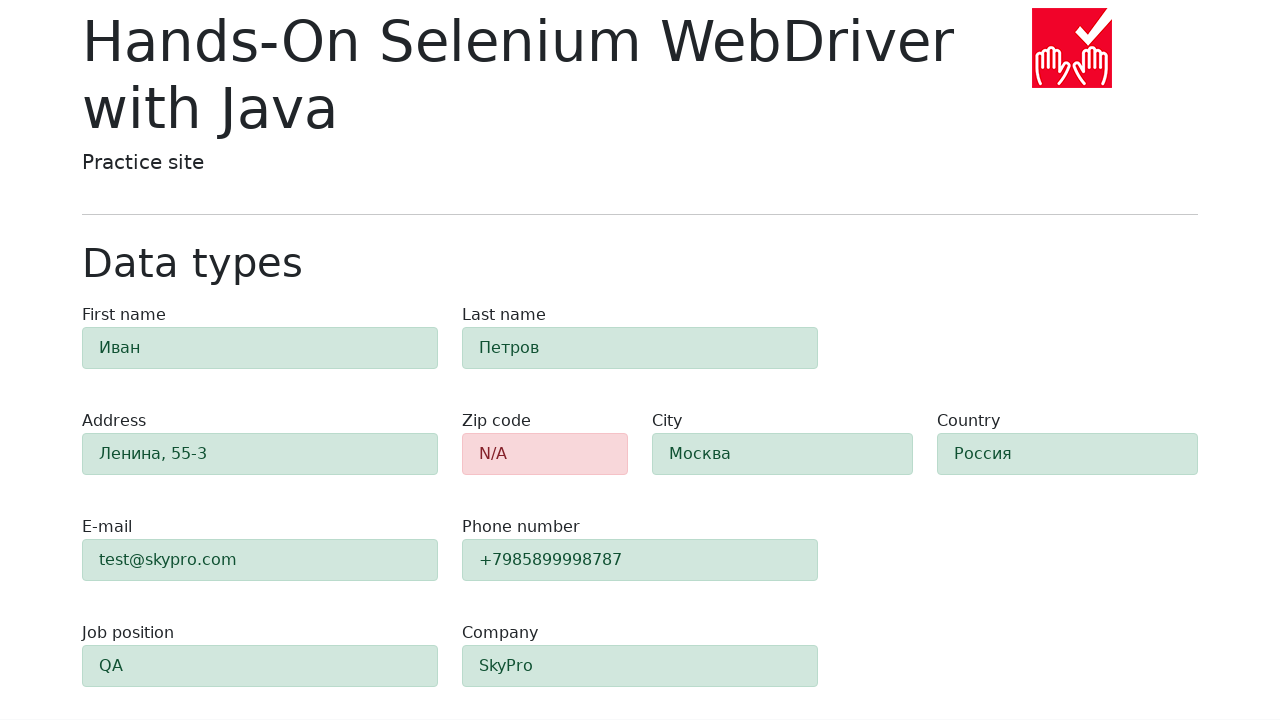

Retrieved country field CSS classes for validation check
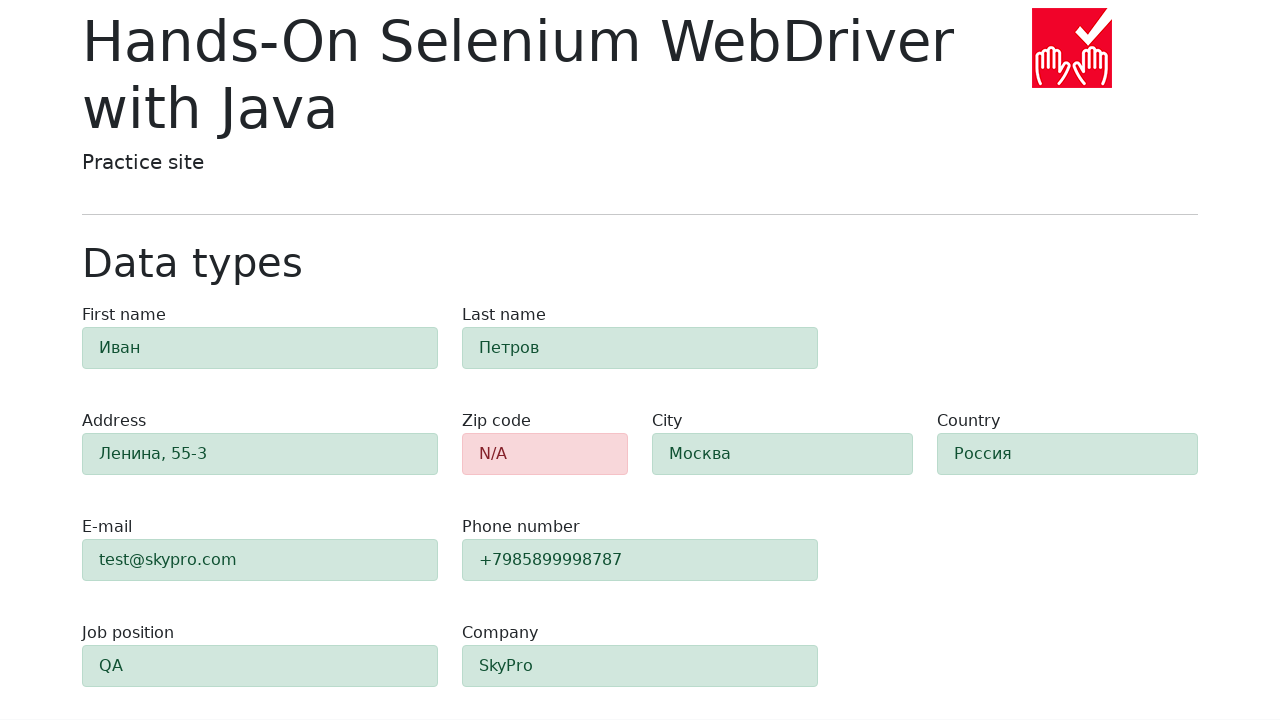

Verified that country field is highlighted in green (validation success)
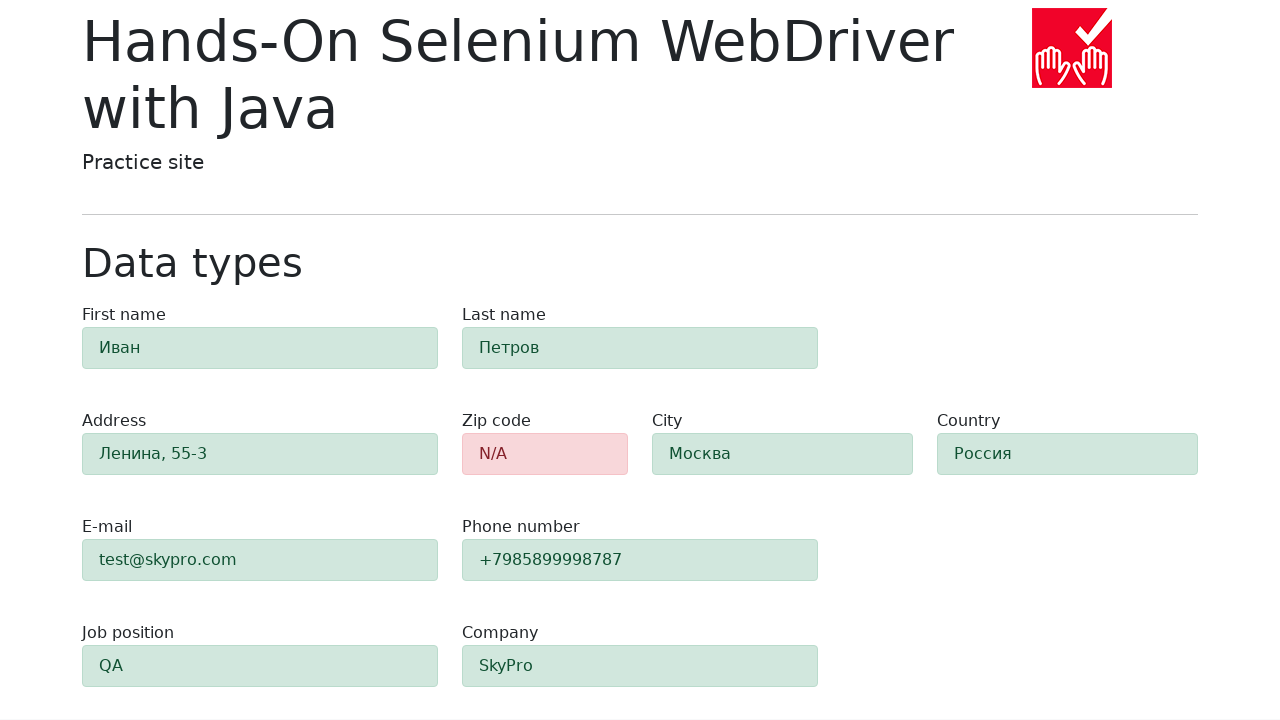

Retrieved job-position field CSS classes for validation check
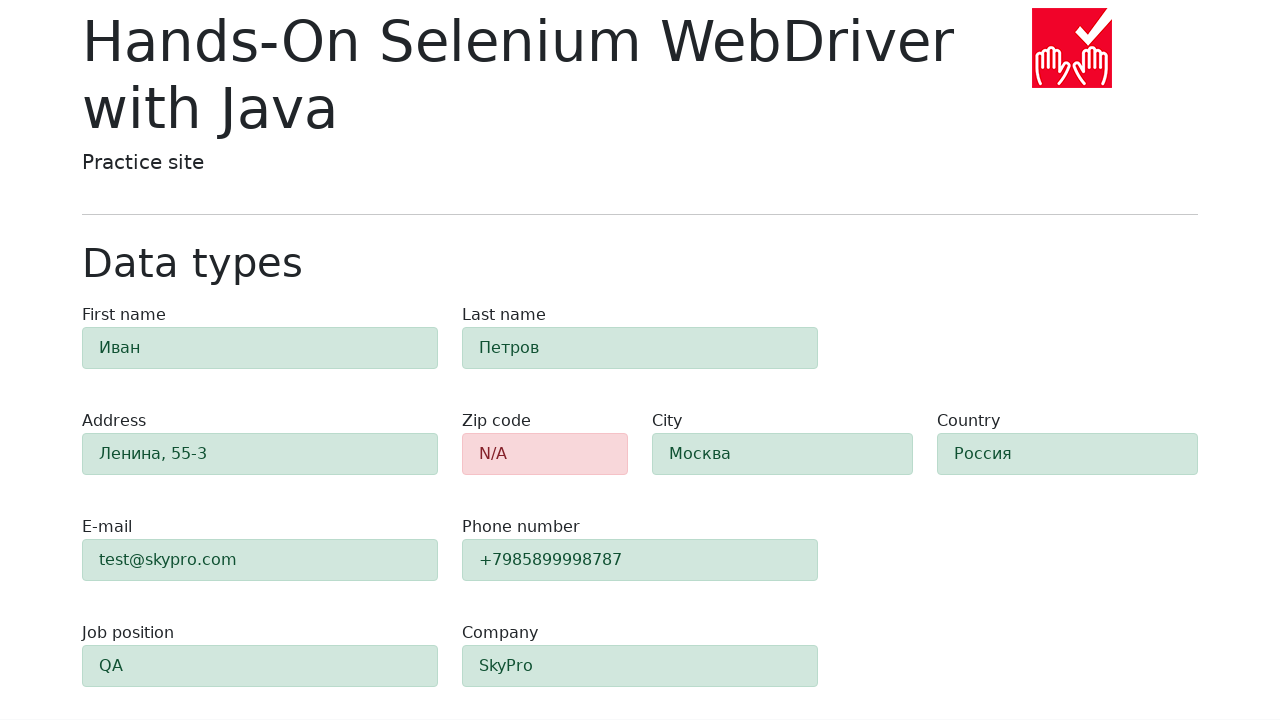

Verified that job-position field is highlighted in green (validation success)
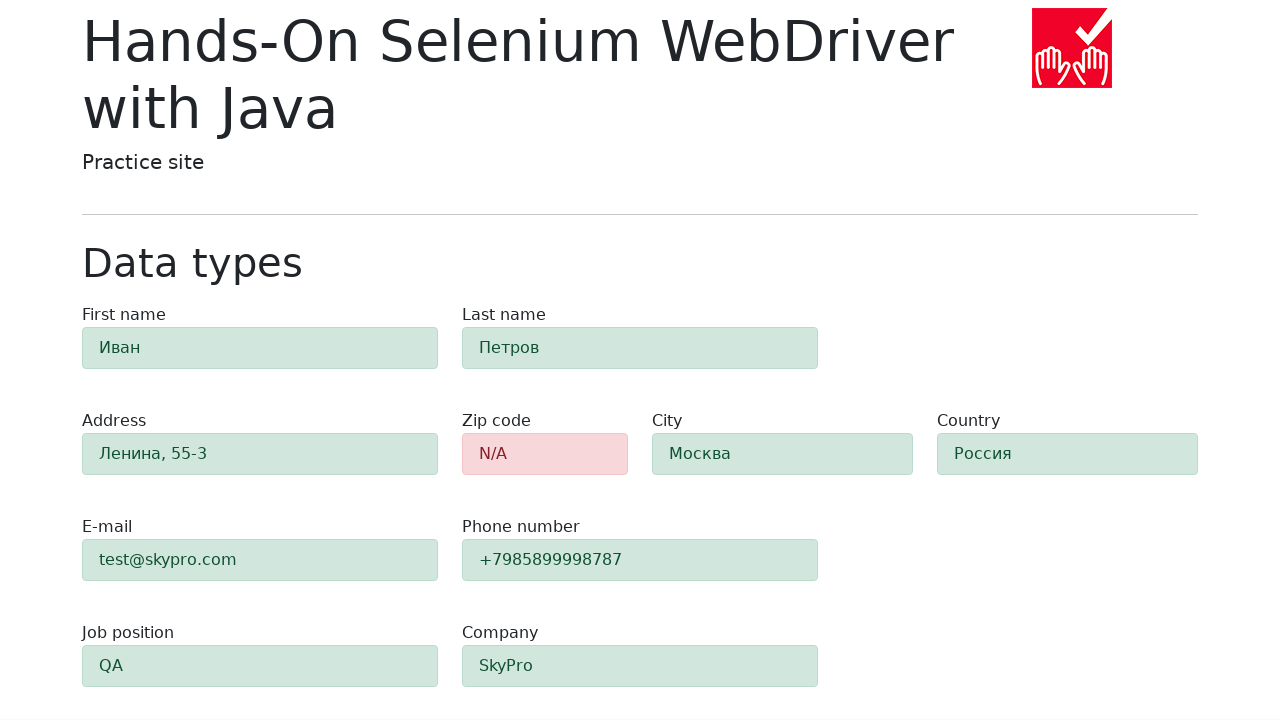

Retrieved company field CSS classes for validation check
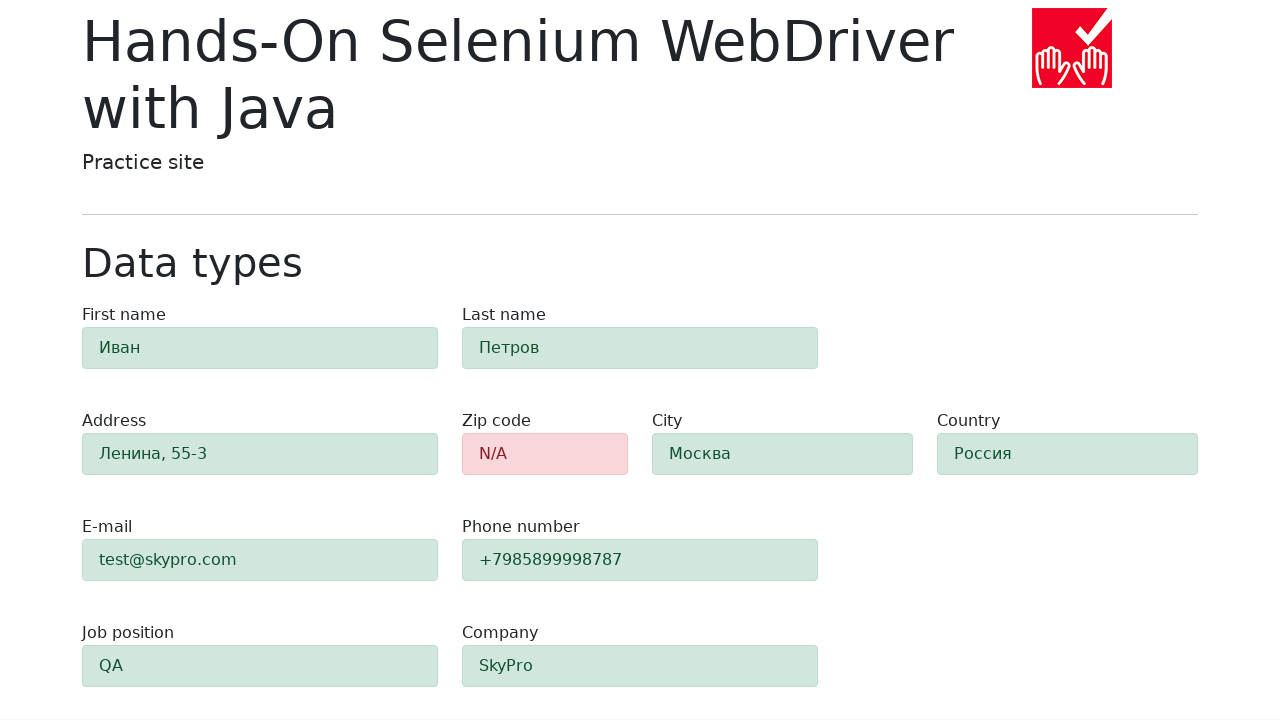

Verified that company field is highlighted in green (validation success)
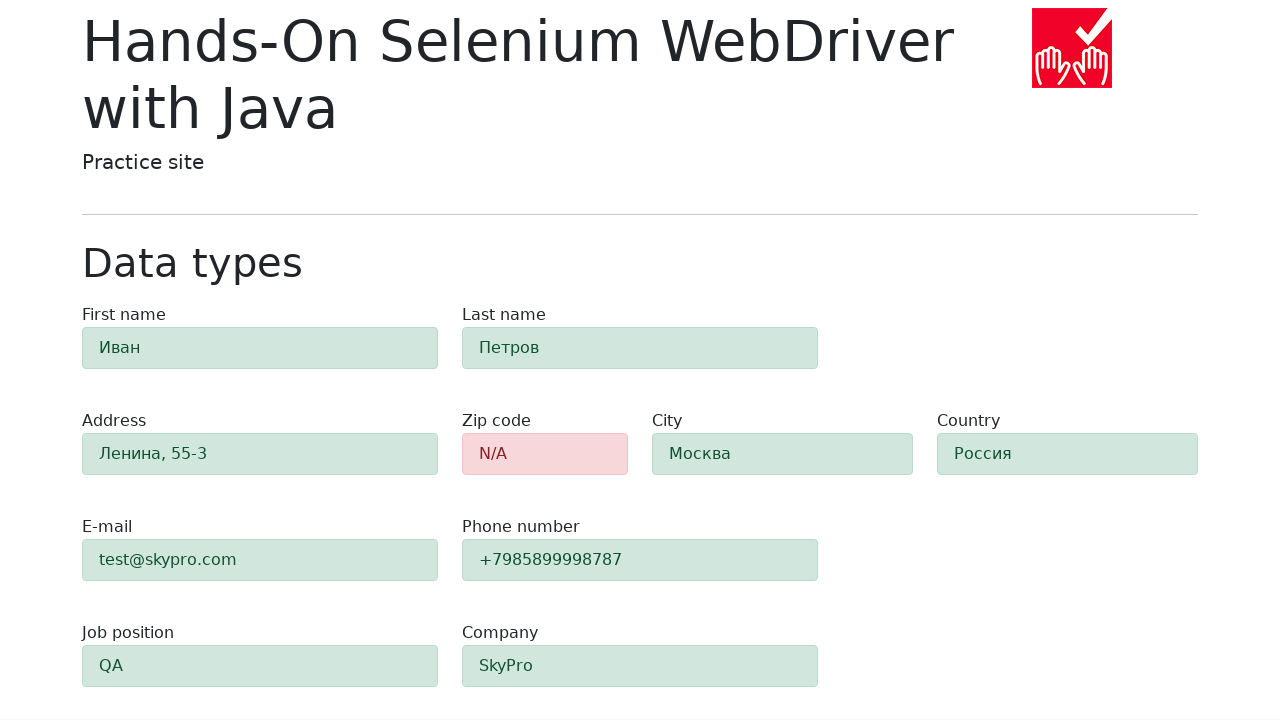

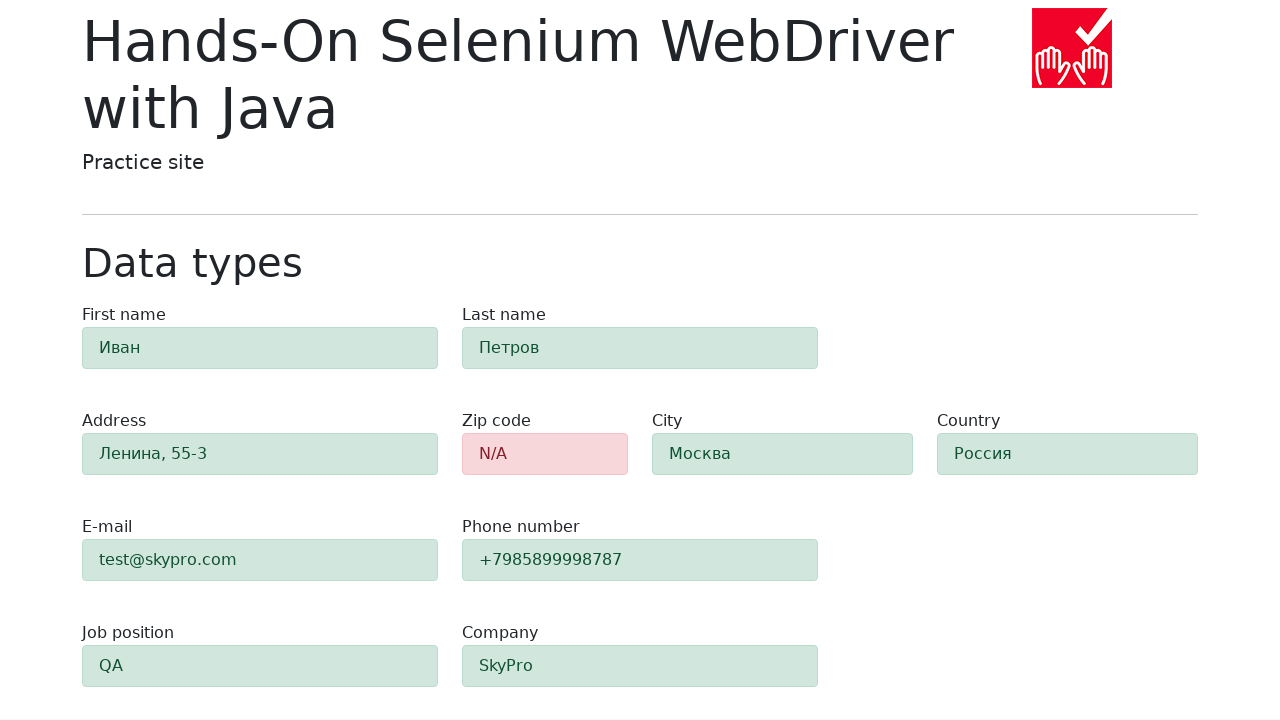